Tests AJAX functionality by clicking a button and waiting for dynamic content to load and change

Starting URL: https://v1.training-support.net/selenium/ajax

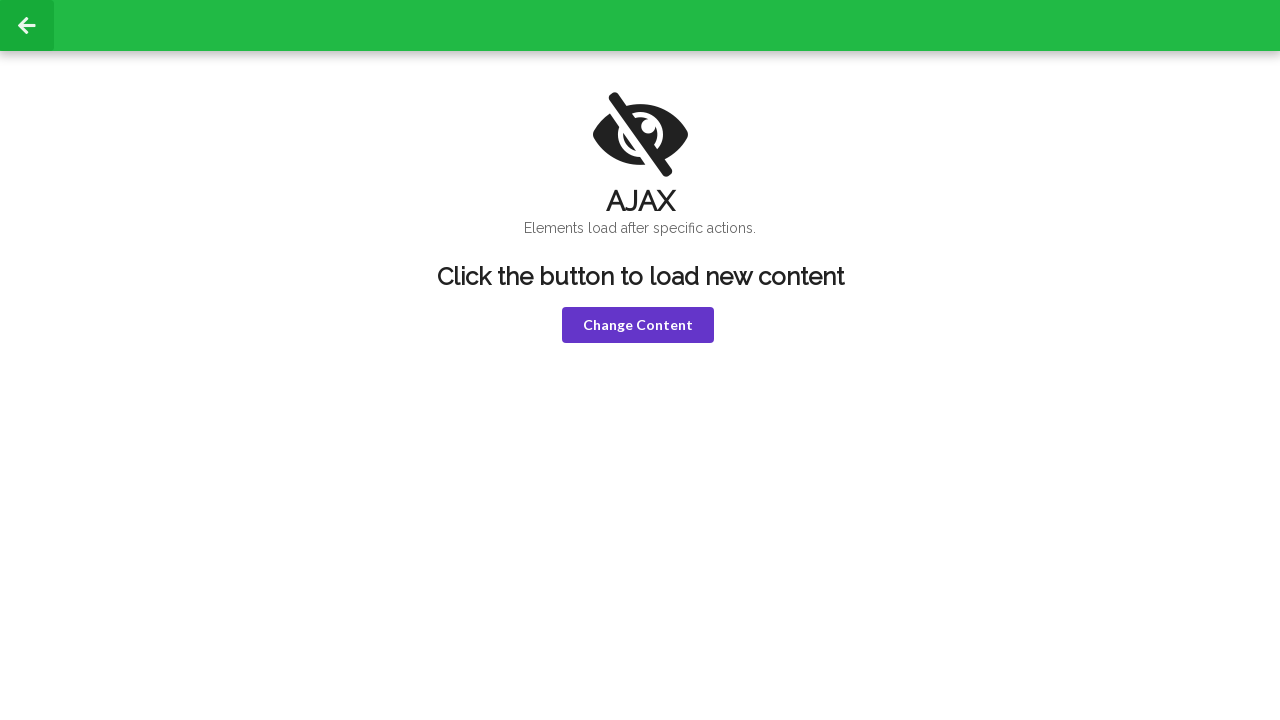

Clicked violet button to trigger AJAX request at (638, 325) on .ui.violet.button
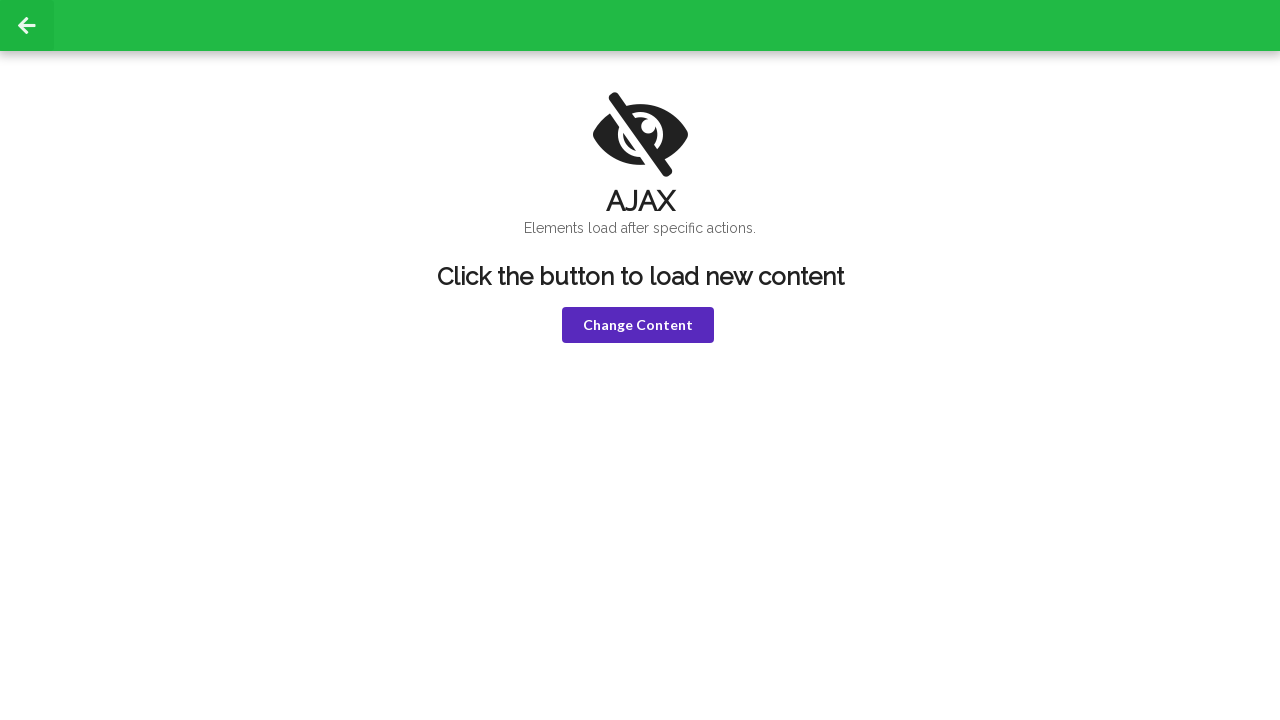

Waited for h1 element to become visible after AJAX load
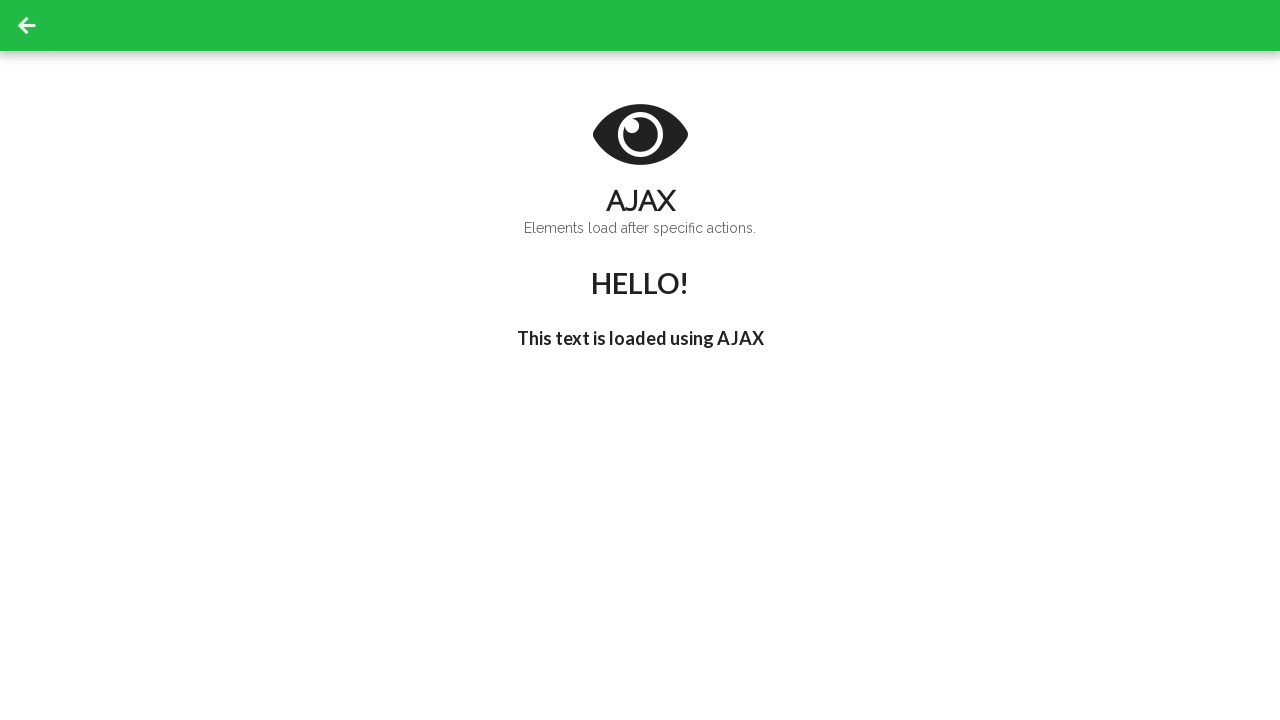

Retrieved h1 text: HELLO!
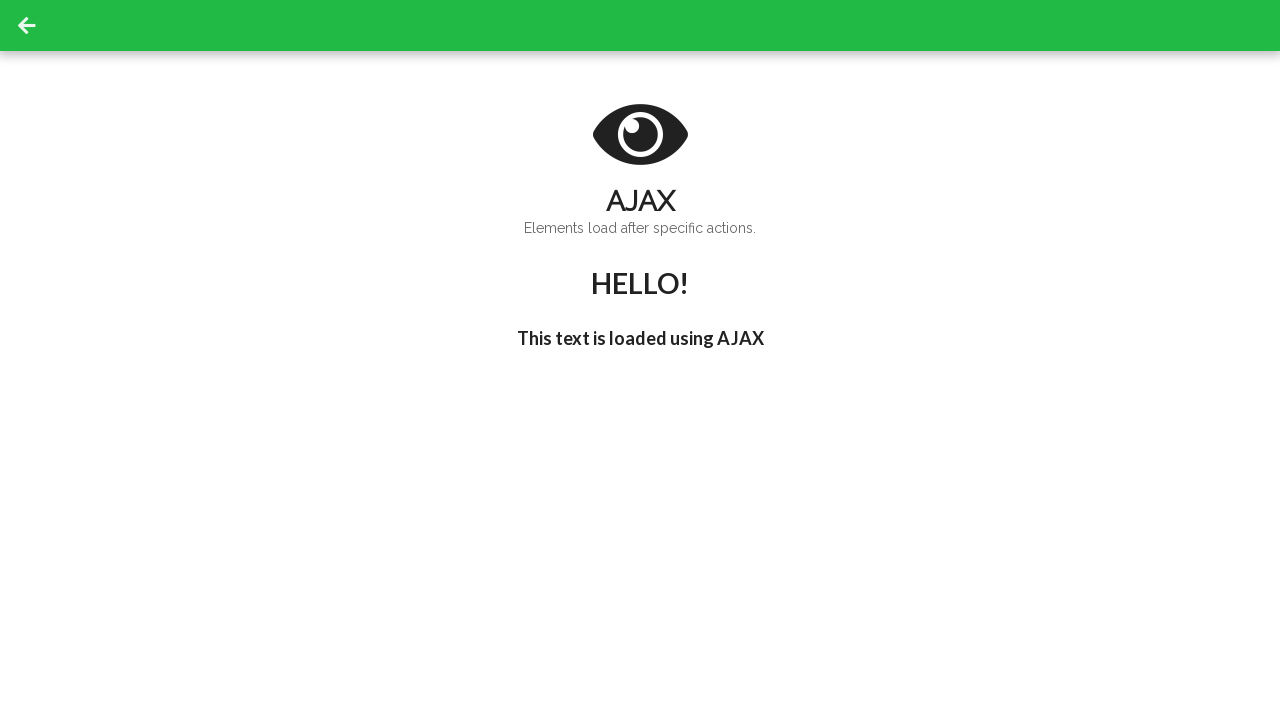

Retrieved initial h3 text: This text is loaded using AJAX
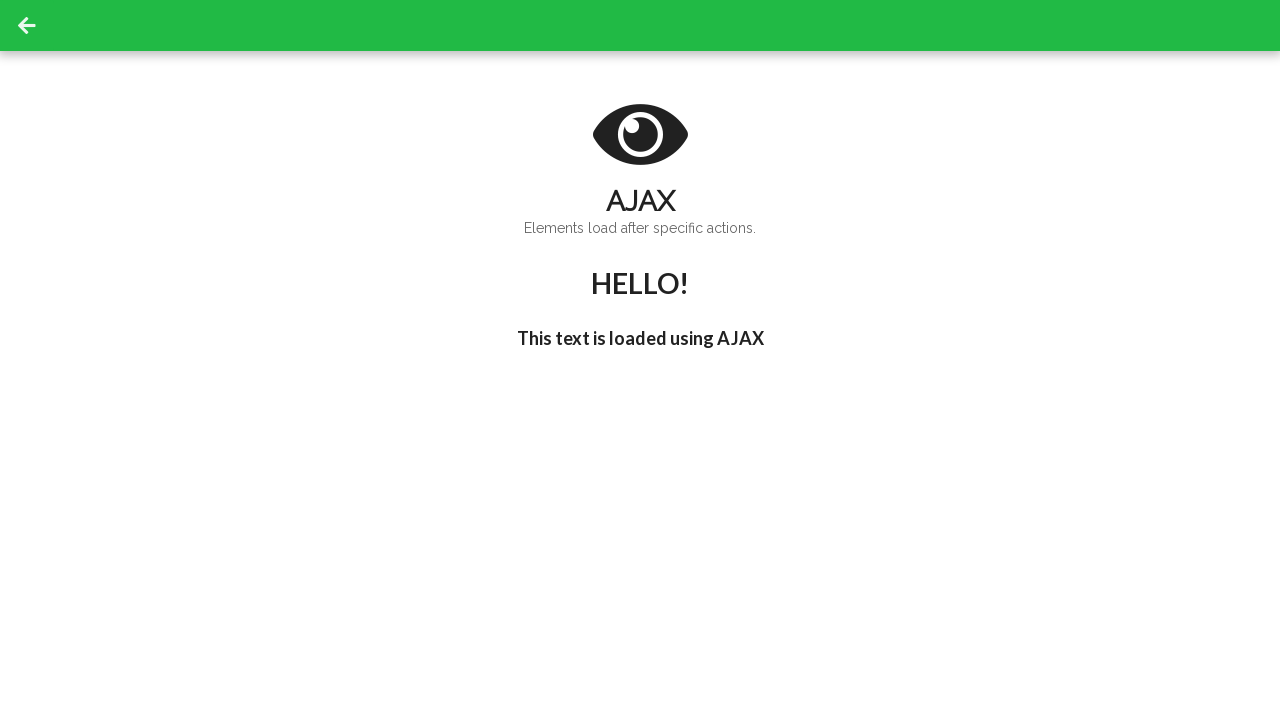

Waited for h3 text to change to "I'm late!"
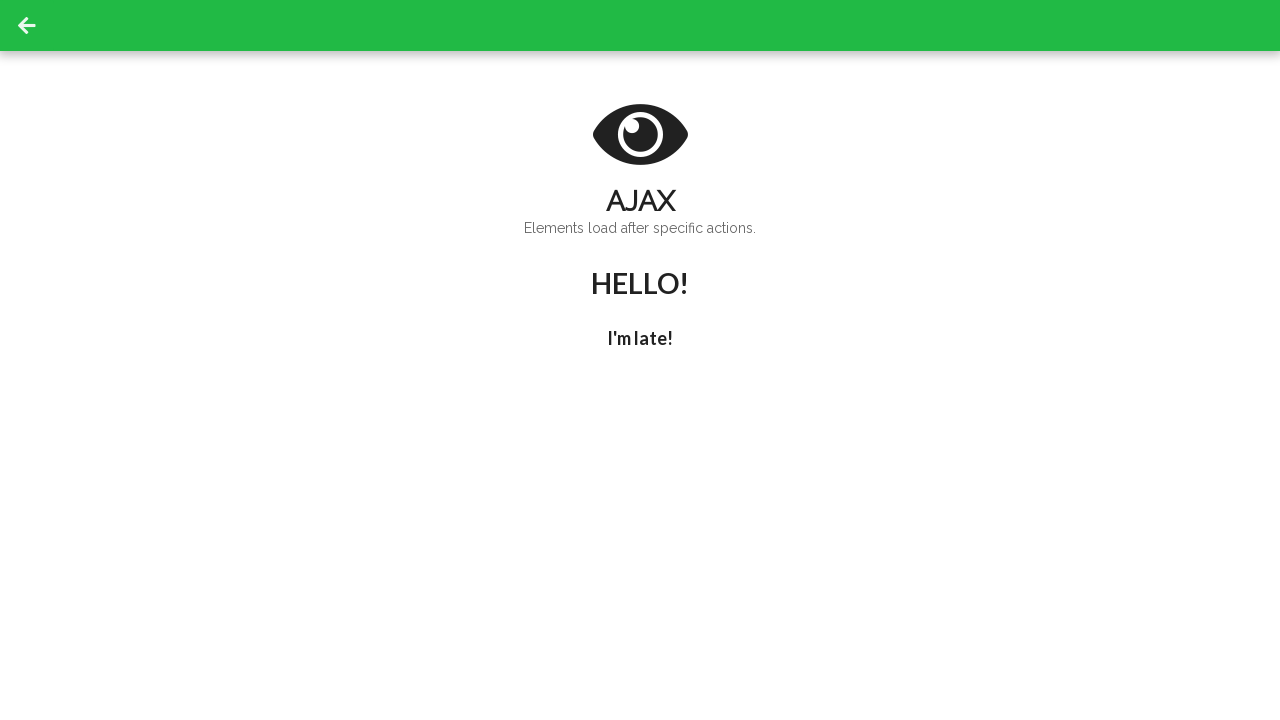

Retrieved final h3 text: I'm late!
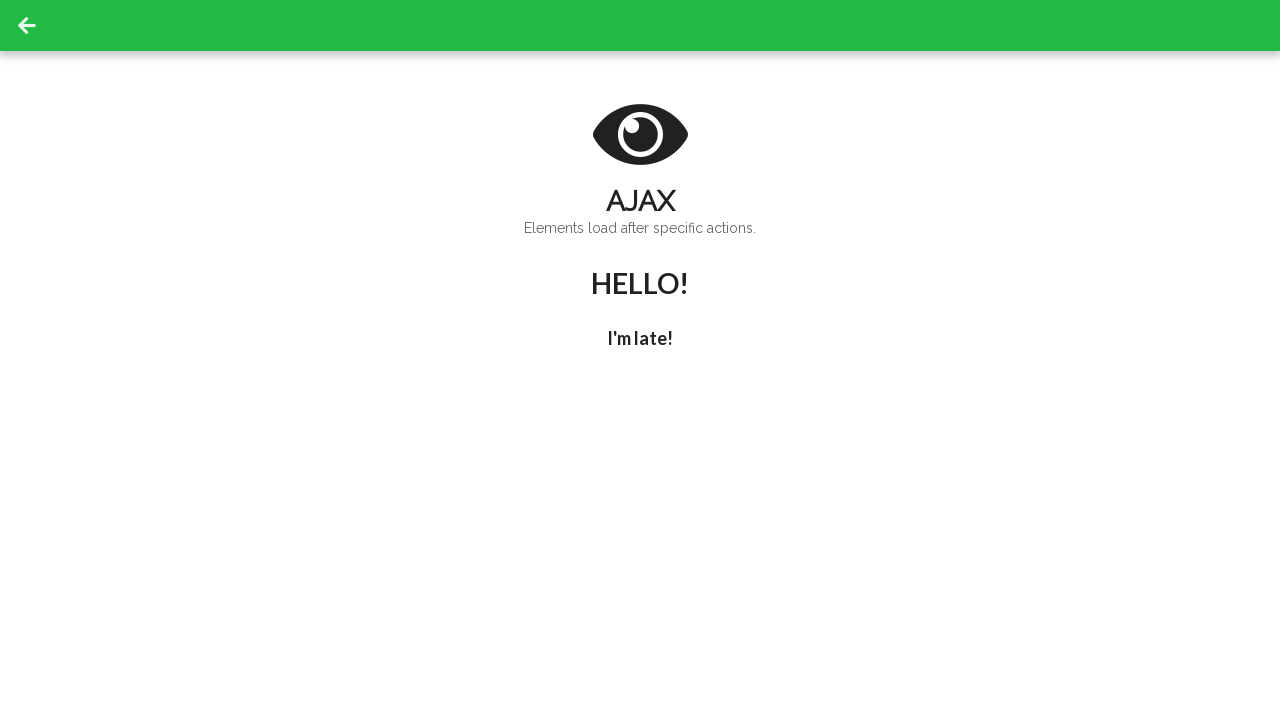

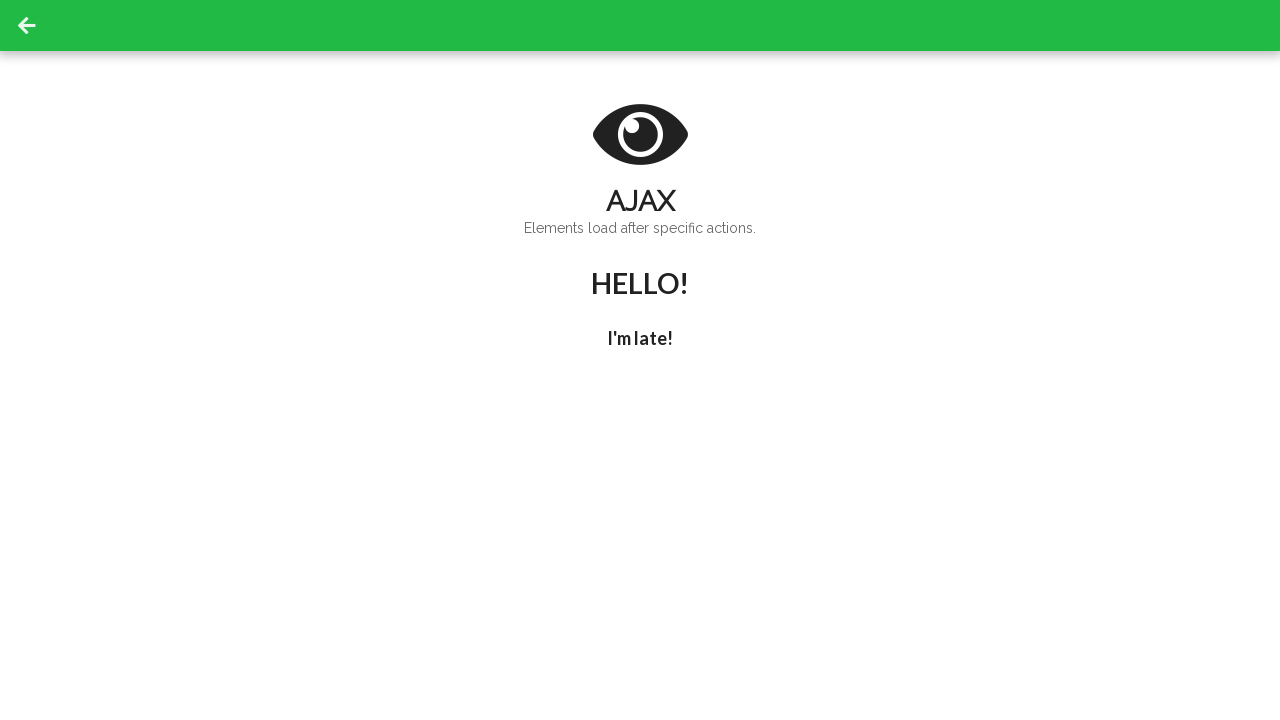